Tests dynamic element behavior by navigating to the Disappearing Elements page and refreshing until a fifth element appears

Starting URL: http://the-internet.herokuapp.com/

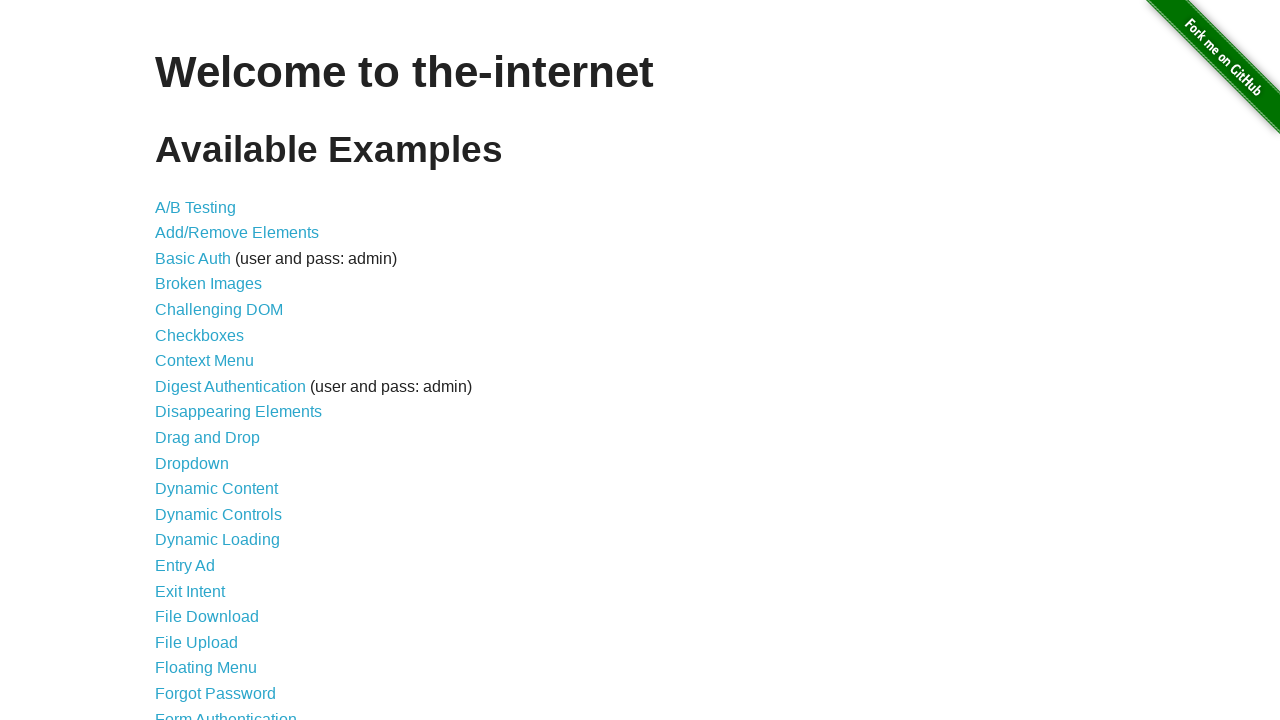

Clicked on Disappearing Elements link at (238, 412) on text=Disappearing Elements
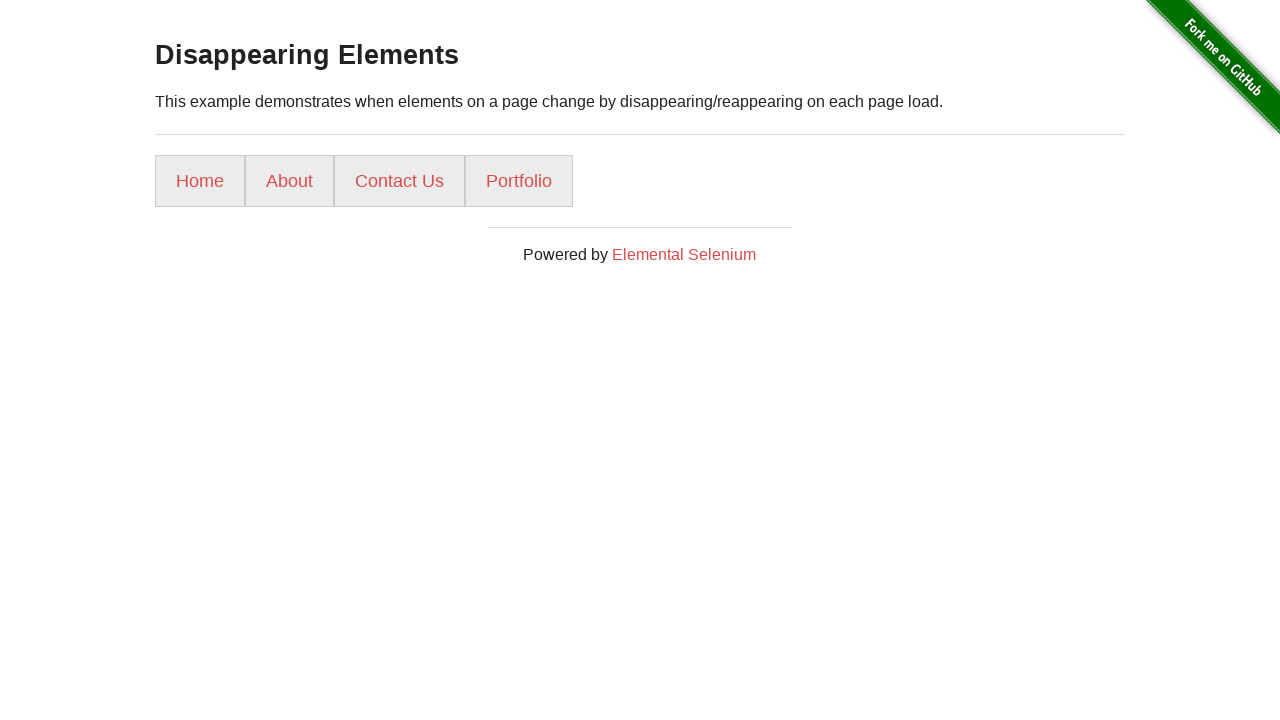

Waited for list items to load
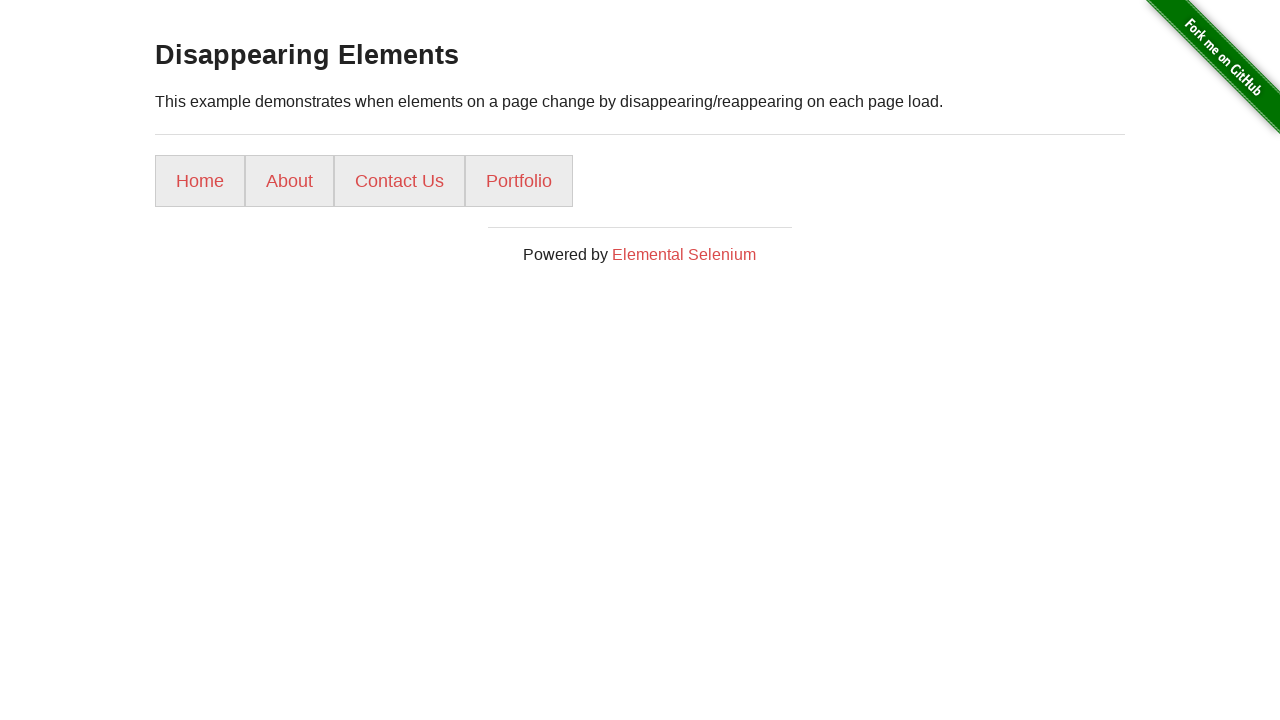

Reloaded page (found 4 elements, need 5)
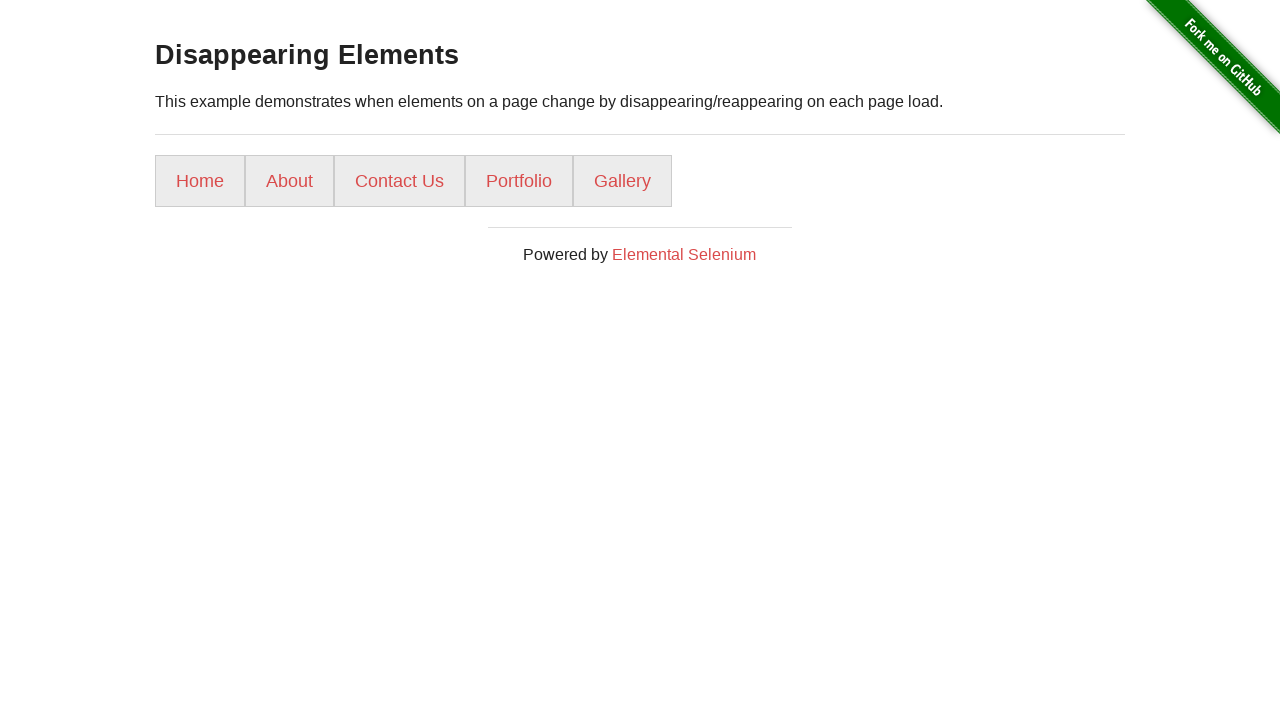

Waited for list items to load after reload
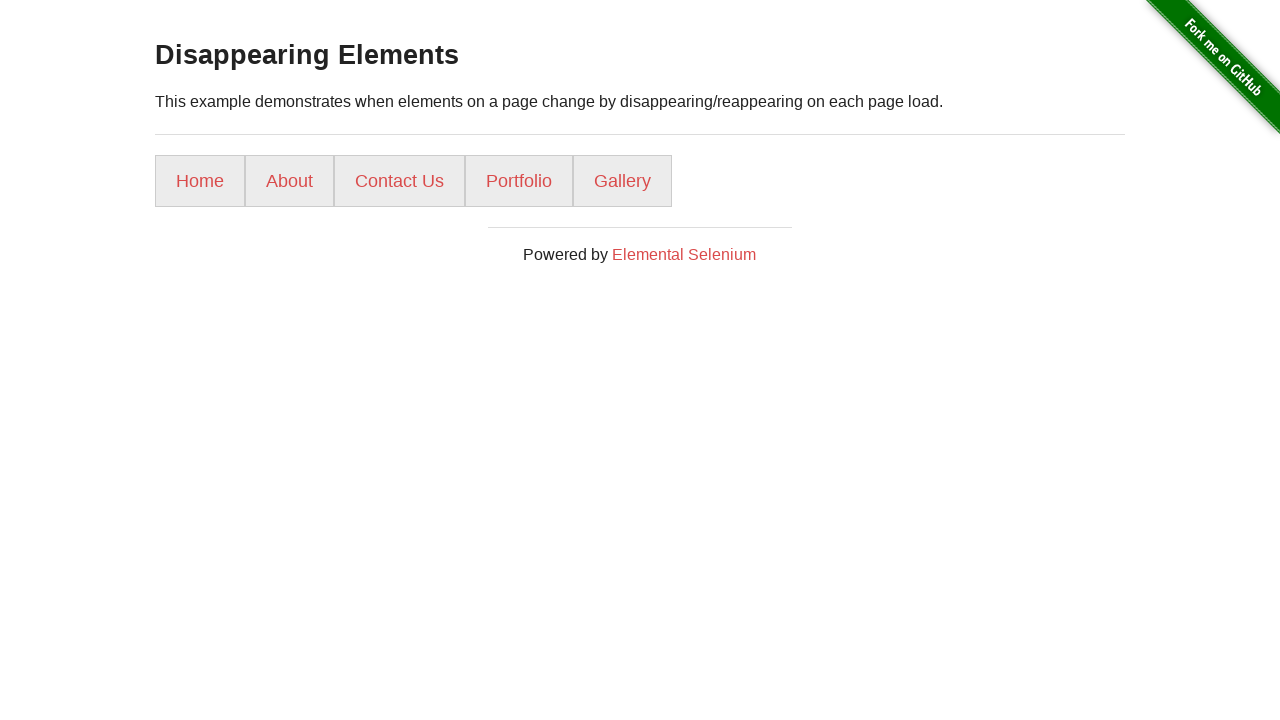

Successfully found all 5 list items
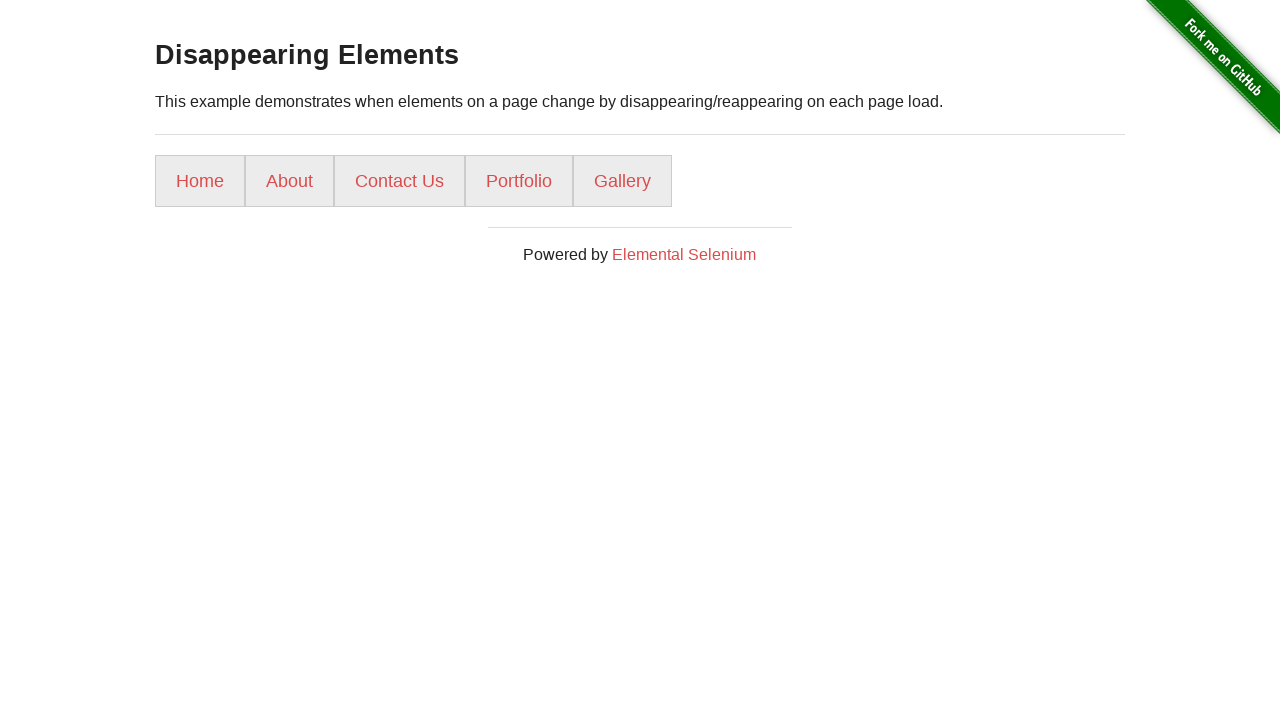

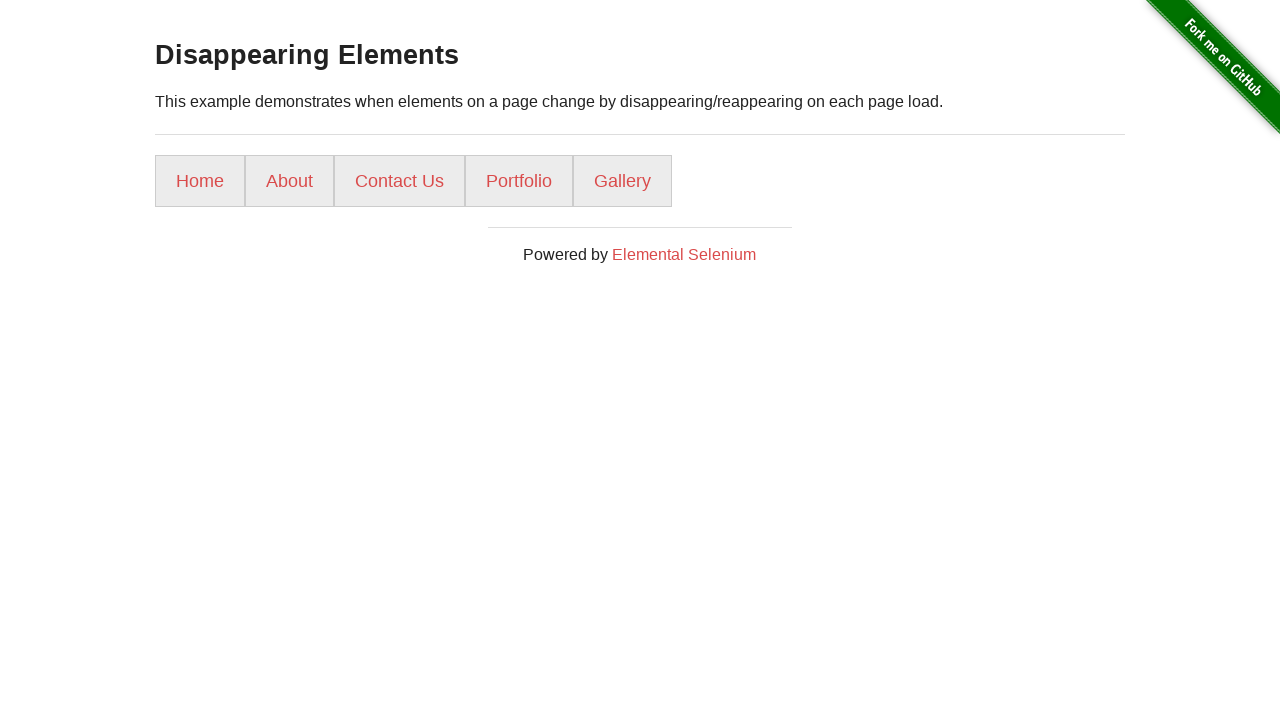